Tests category navigation to saree products and verifies all displayed products contain 'saree' in their name

Starting URL: https://automationexercise.com/

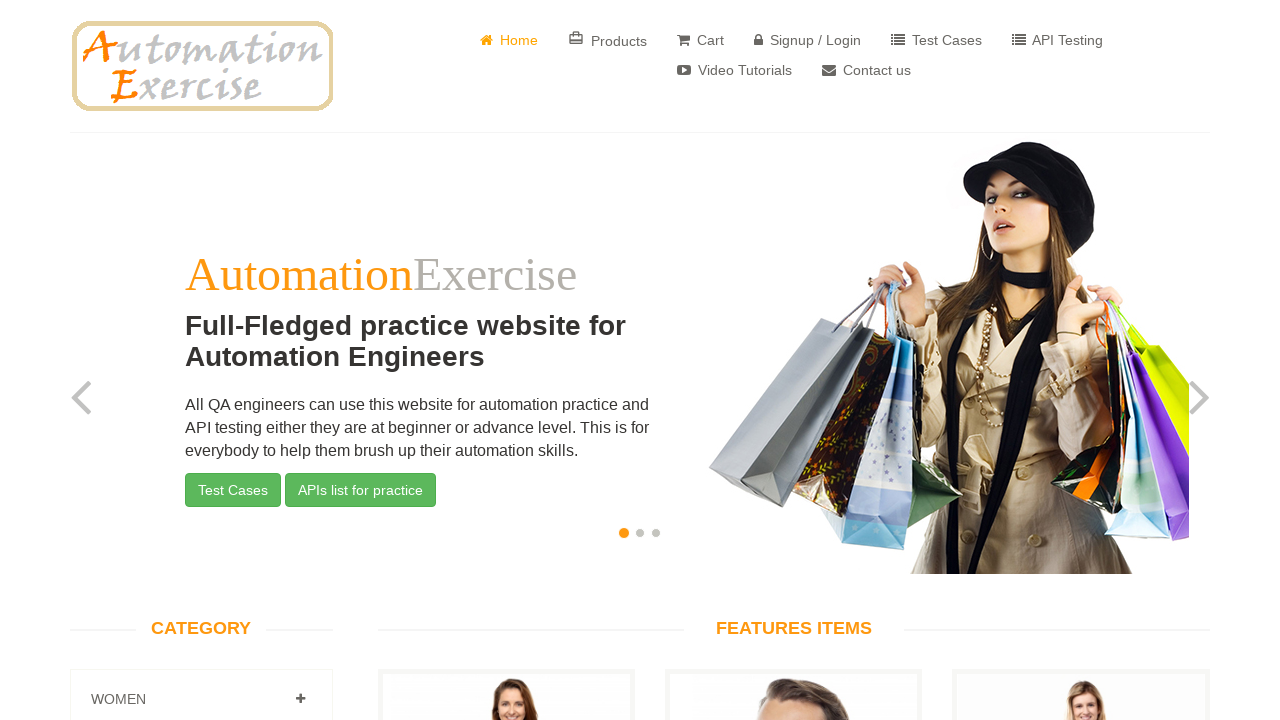

Clicked to expand first category panel at (300, 699) on .panel:nth-child(1) .fa
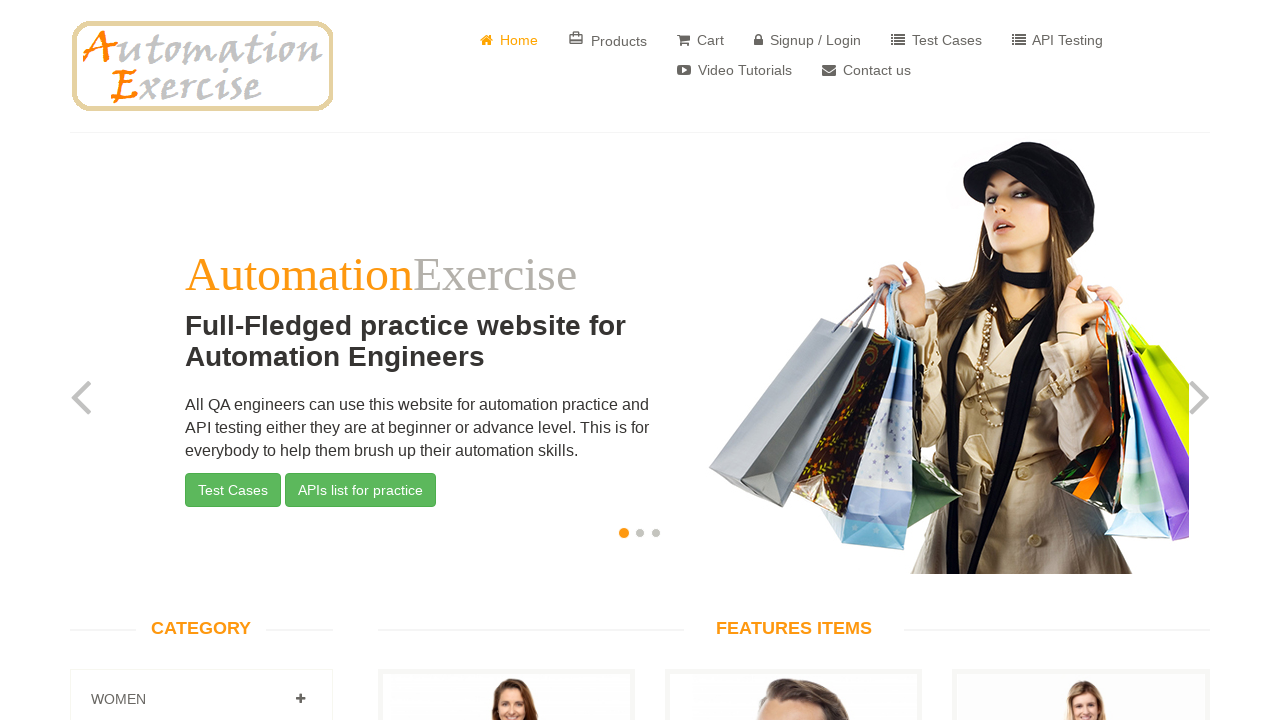

Waited for category panel to expand
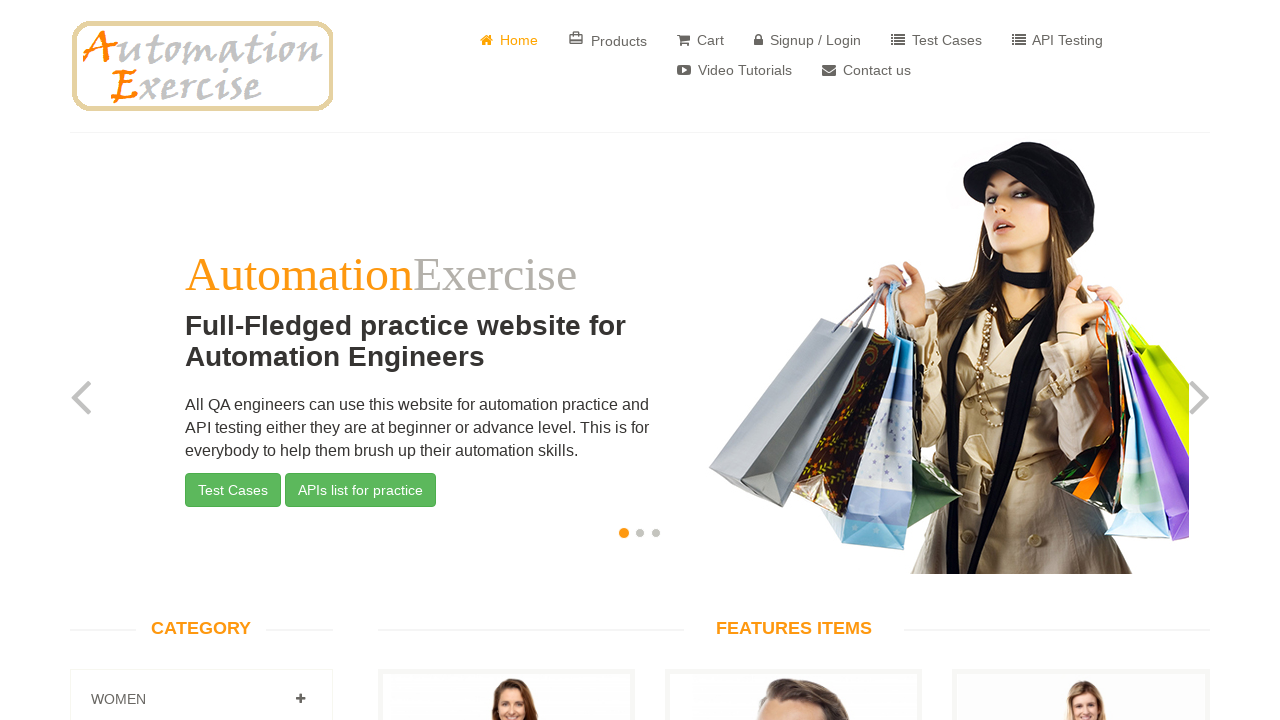

Clicked on saree subcategory at (126, 361) on .panel-body li:nth-child(3) > a
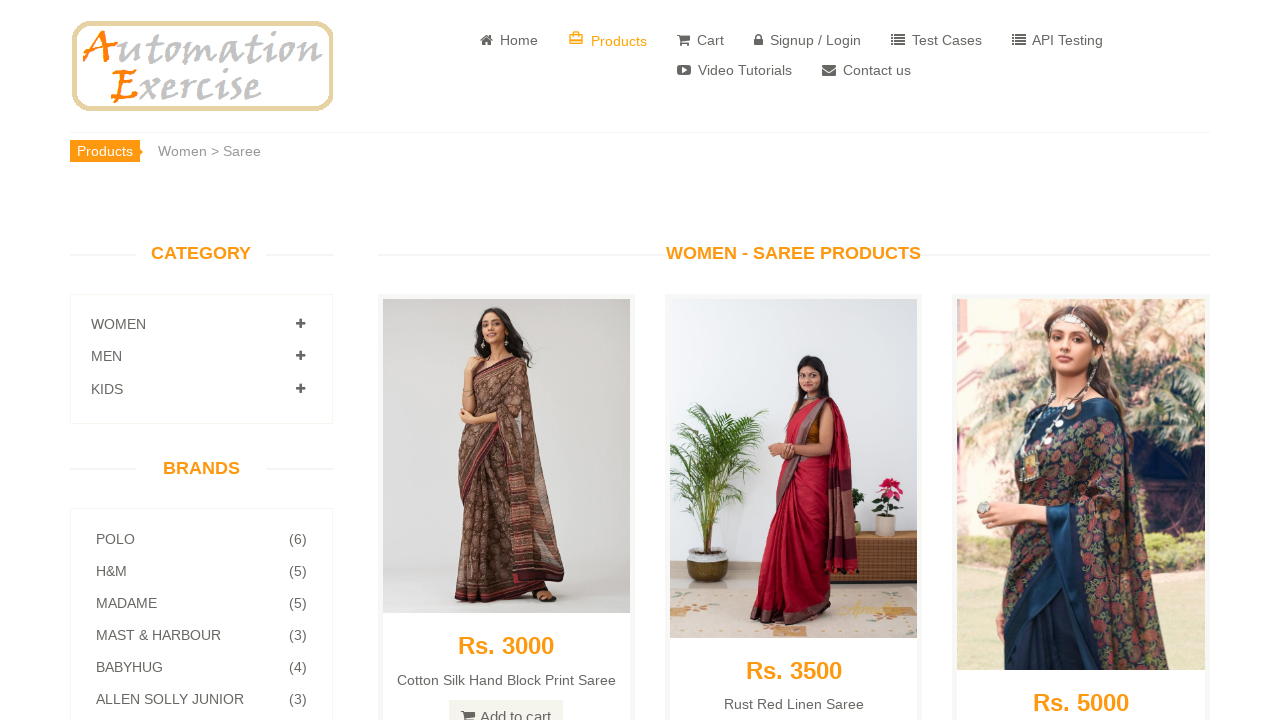

Waited for saree products to load
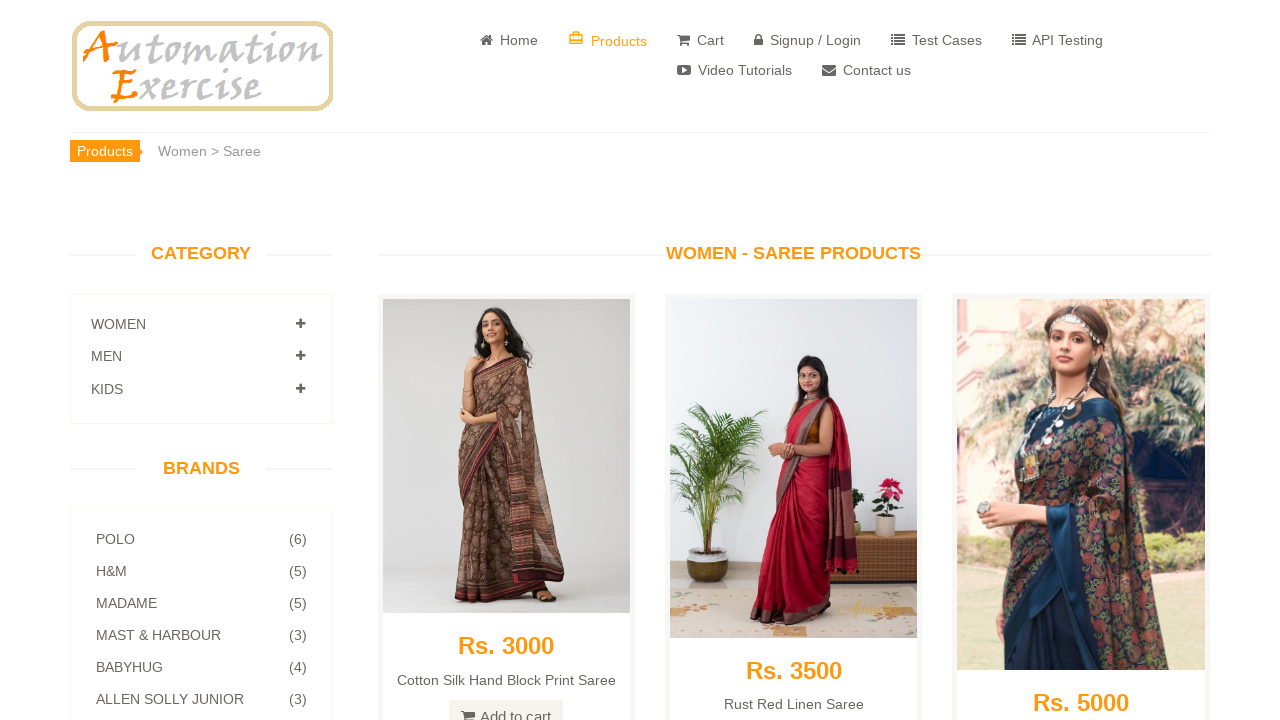

Retrieved 3 product elements from the page
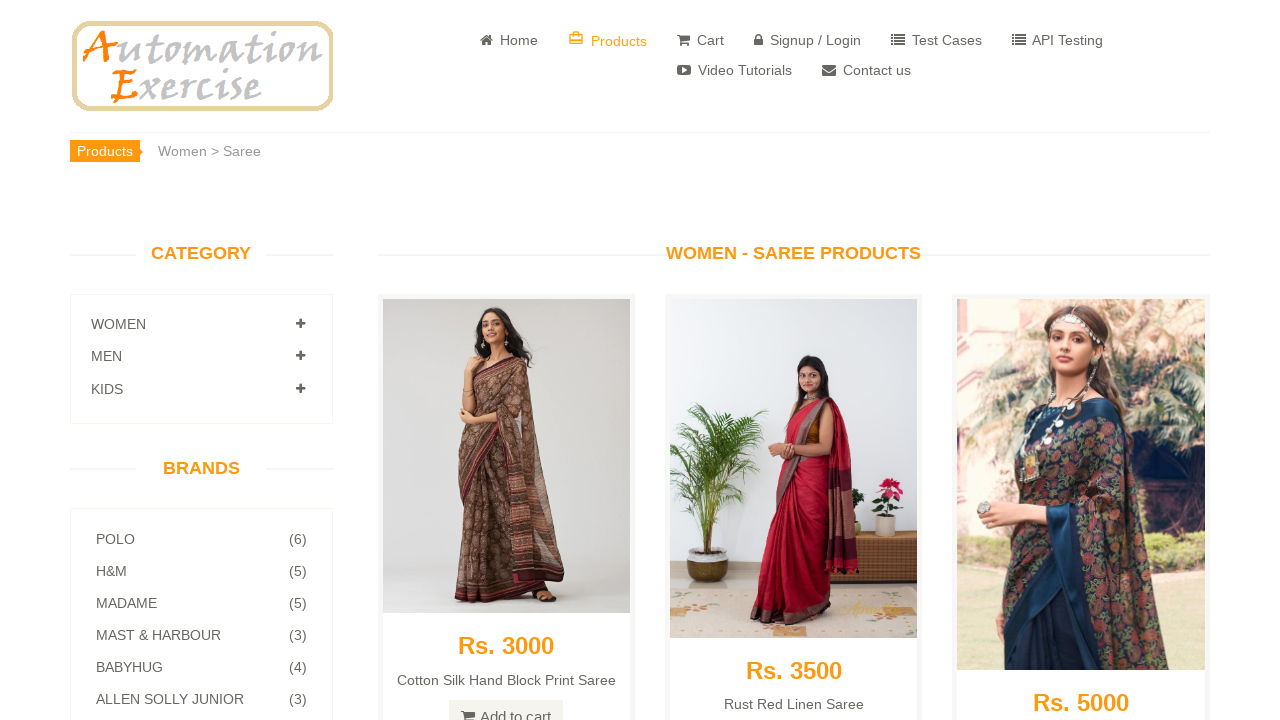

Verified product 'cotton silk hand block print saree' contains 'saree'
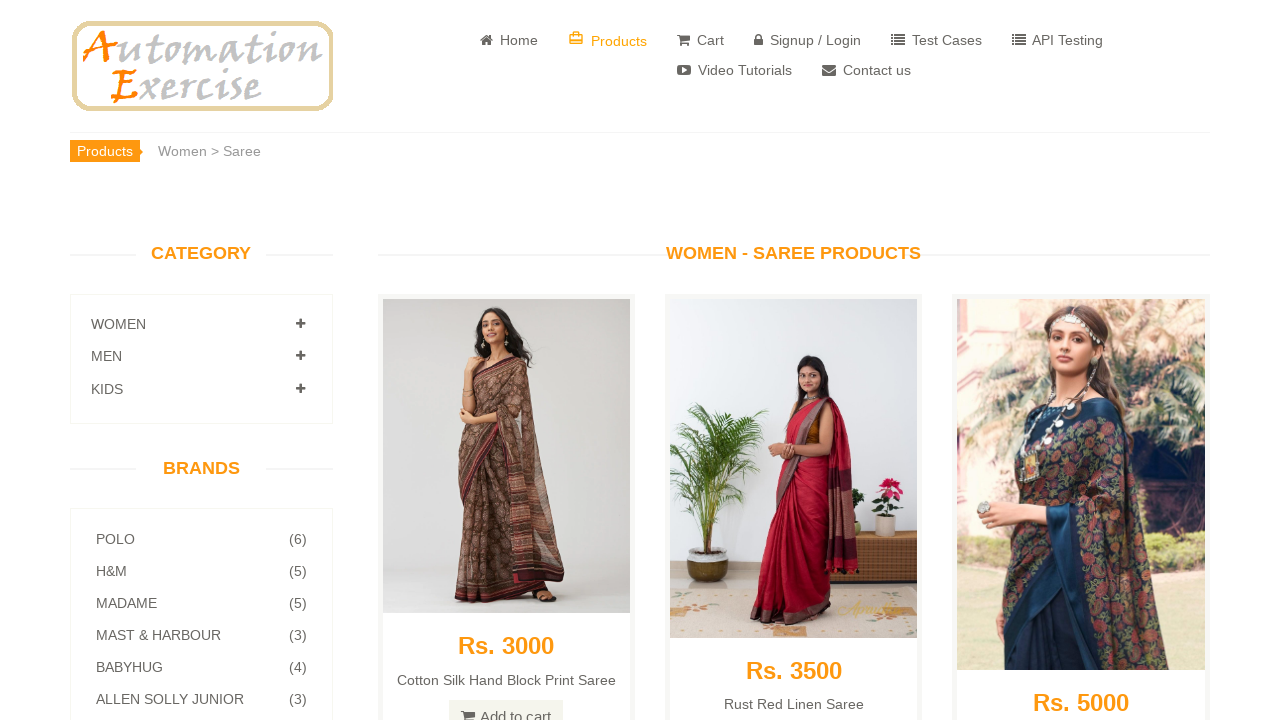

Verified product 'rust red linen saree' contains 'saree'
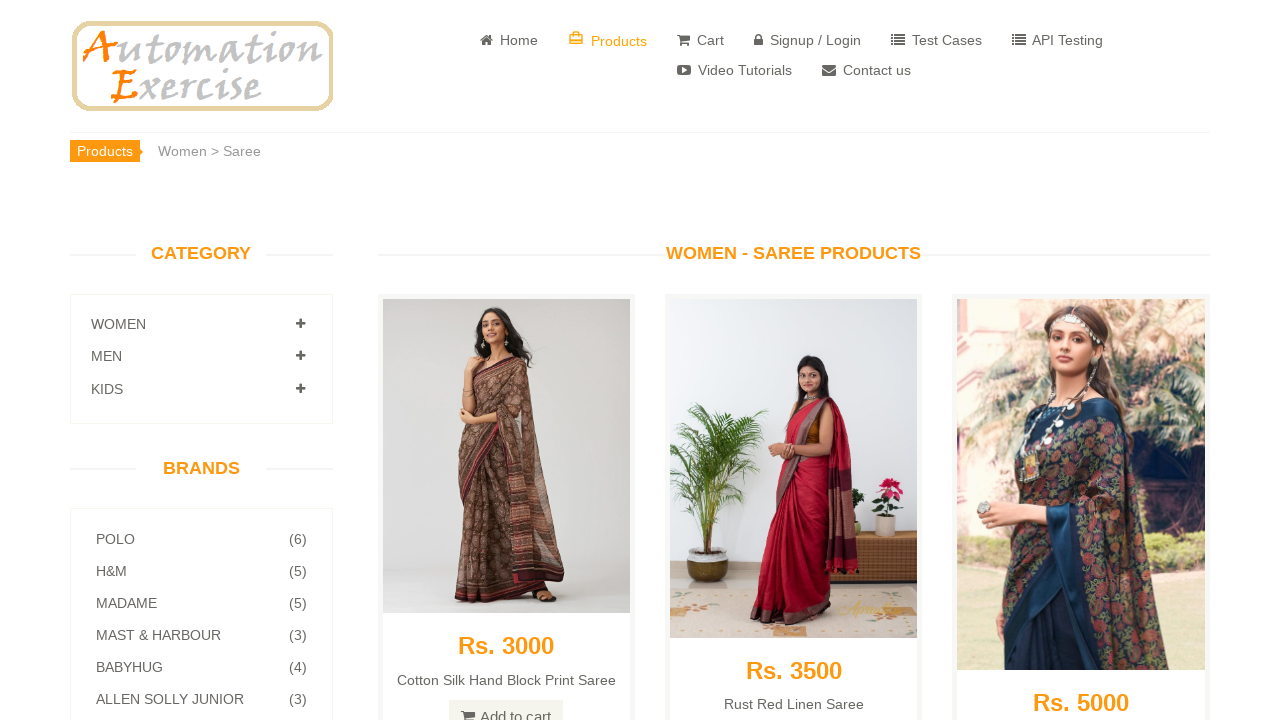

Verified product 'beautiful peacock blue cotton linen saree' contains 'saree'
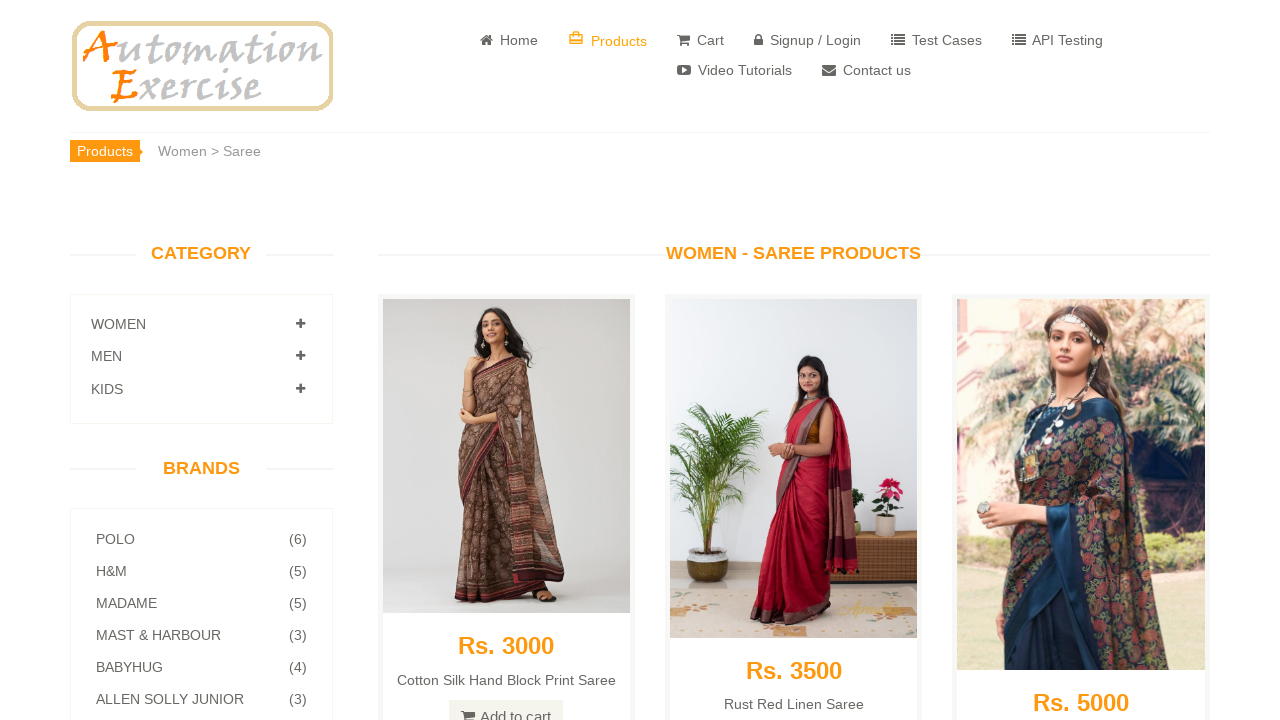

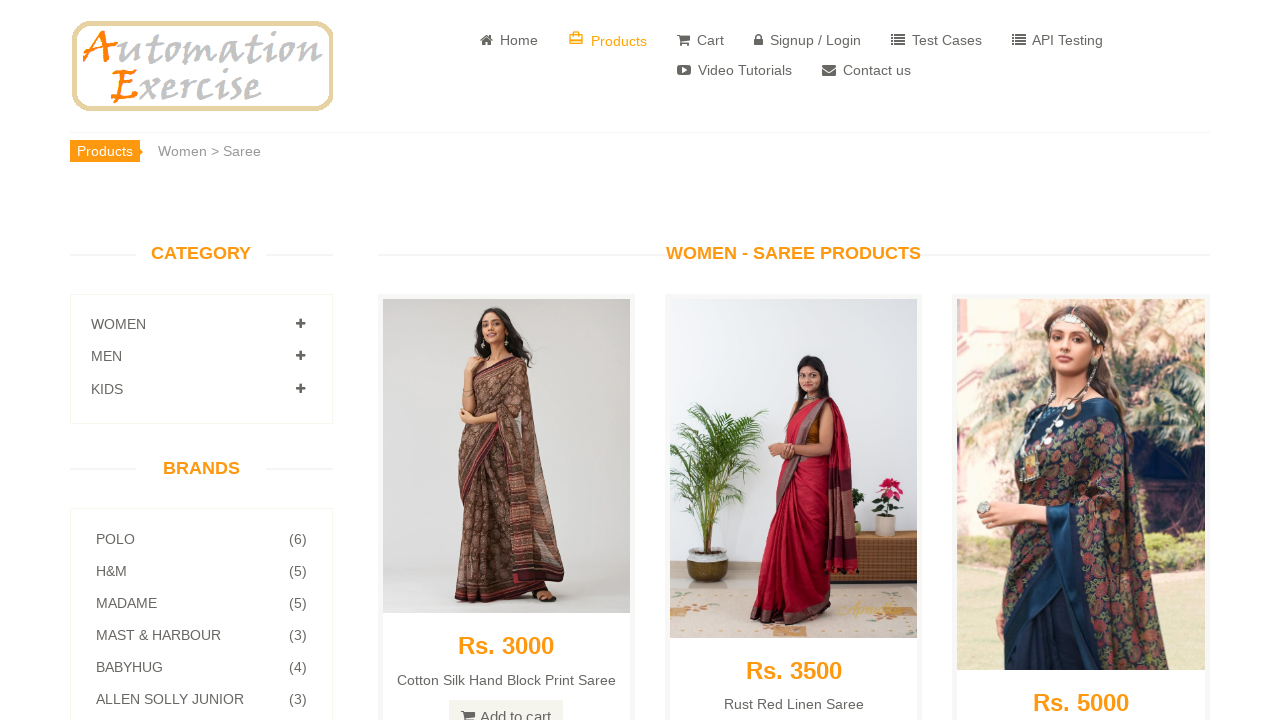